Tests the ANZ home loan borrowing estimate calculator by selecting applicant type as single, no dependents, buying a home, entering income and expense details, and verifying the calculated borrowing estimate amount.

Starting URL: https://www.anz.com.au/personal/home-loans/calculators-tools/much-borrow/

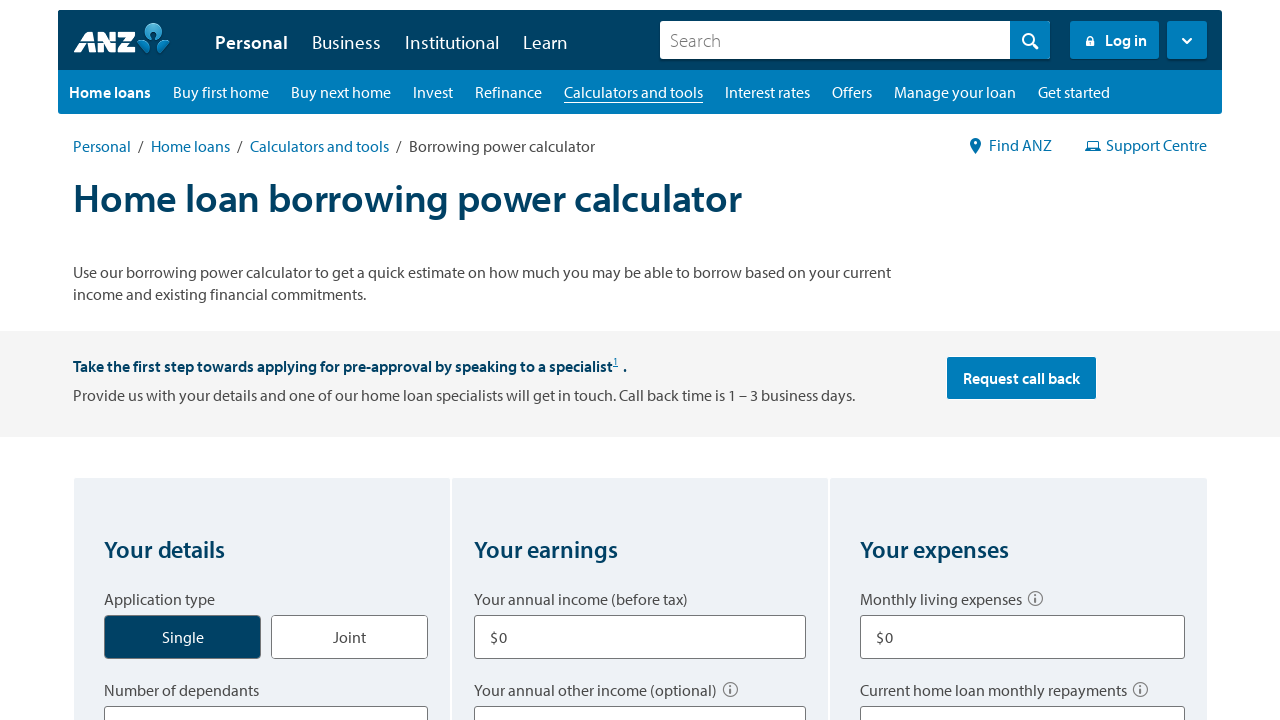

Selected applicant type as Single at (204, 626) on #application_type_single
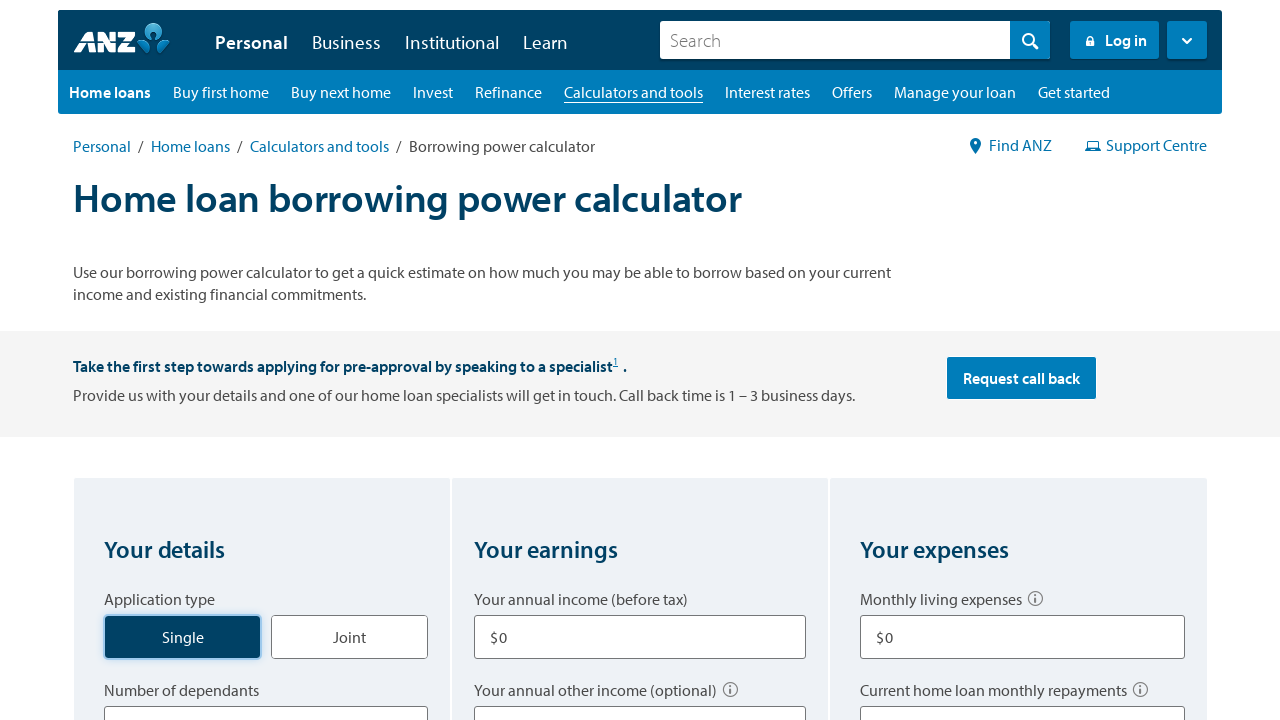

Selected 0 dependents on select[title='Number of dependants']
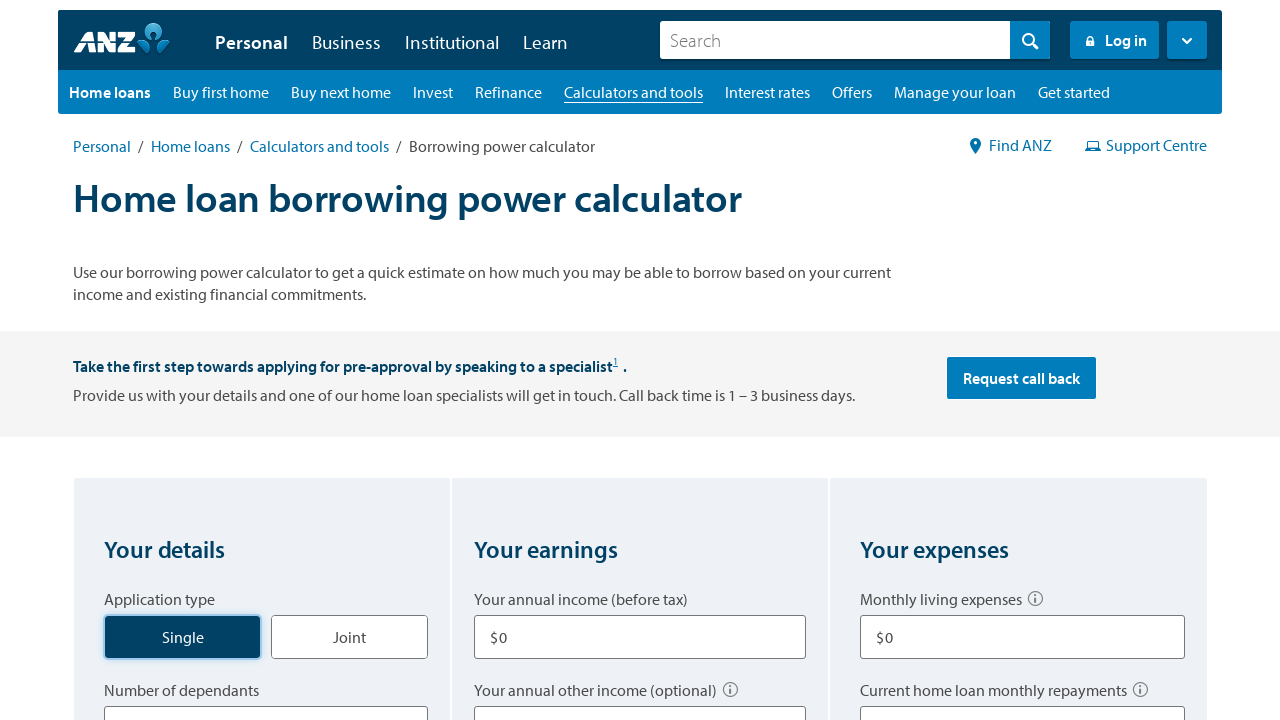

Selected property type as home at (213, 360) on #borrow_type_home
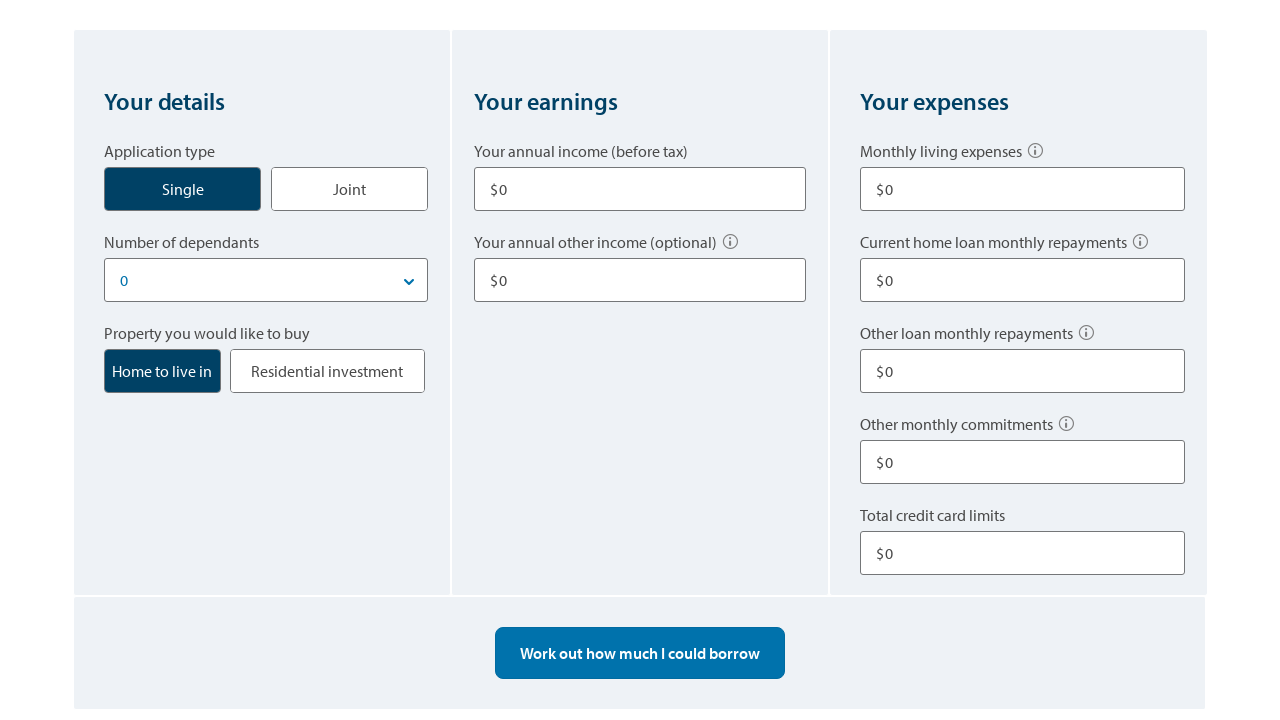

Entered primary income of $80,000 on .input__wrapper >> internal:has="[aria-labelledby='q2q1']" >> input
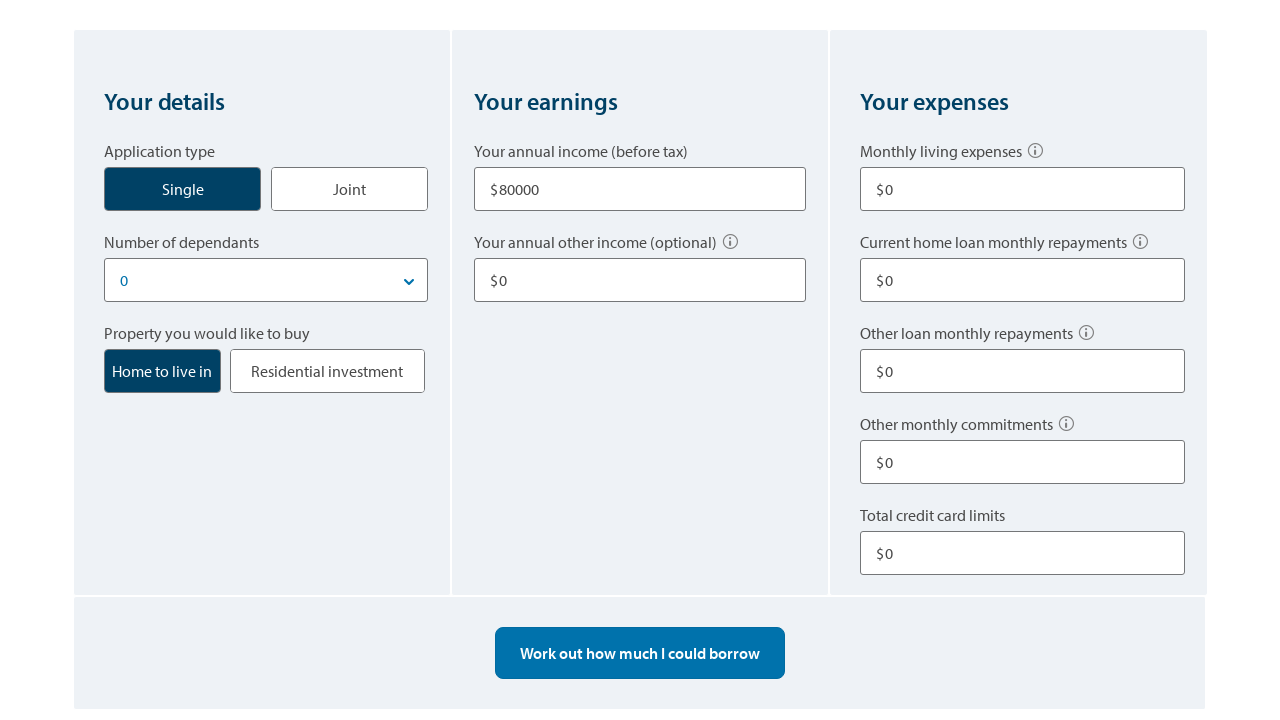

Entered other income of $10,000 on .input__wrapper >> internal:has="[aria-labelledby='q2q2']" >> input
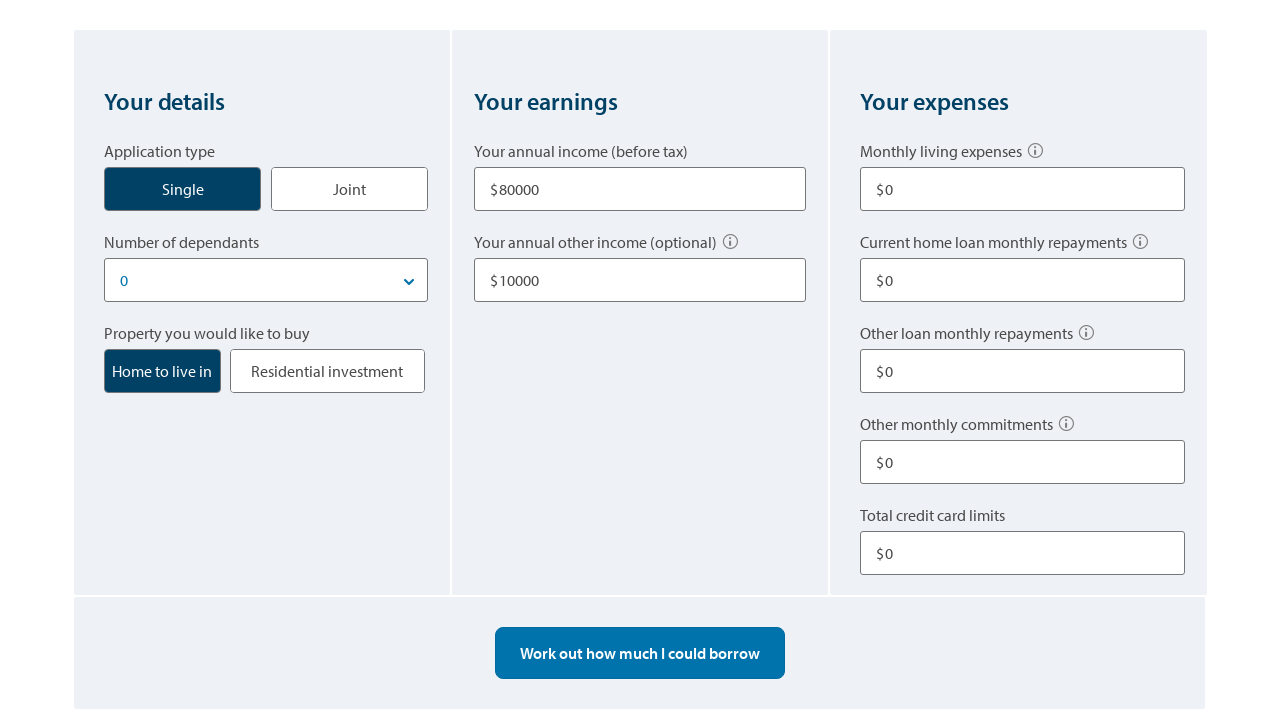

Entered living expenses of $500 on .input__wrapper >> internal:has="[aria-labelledby='q3q1']" >> input
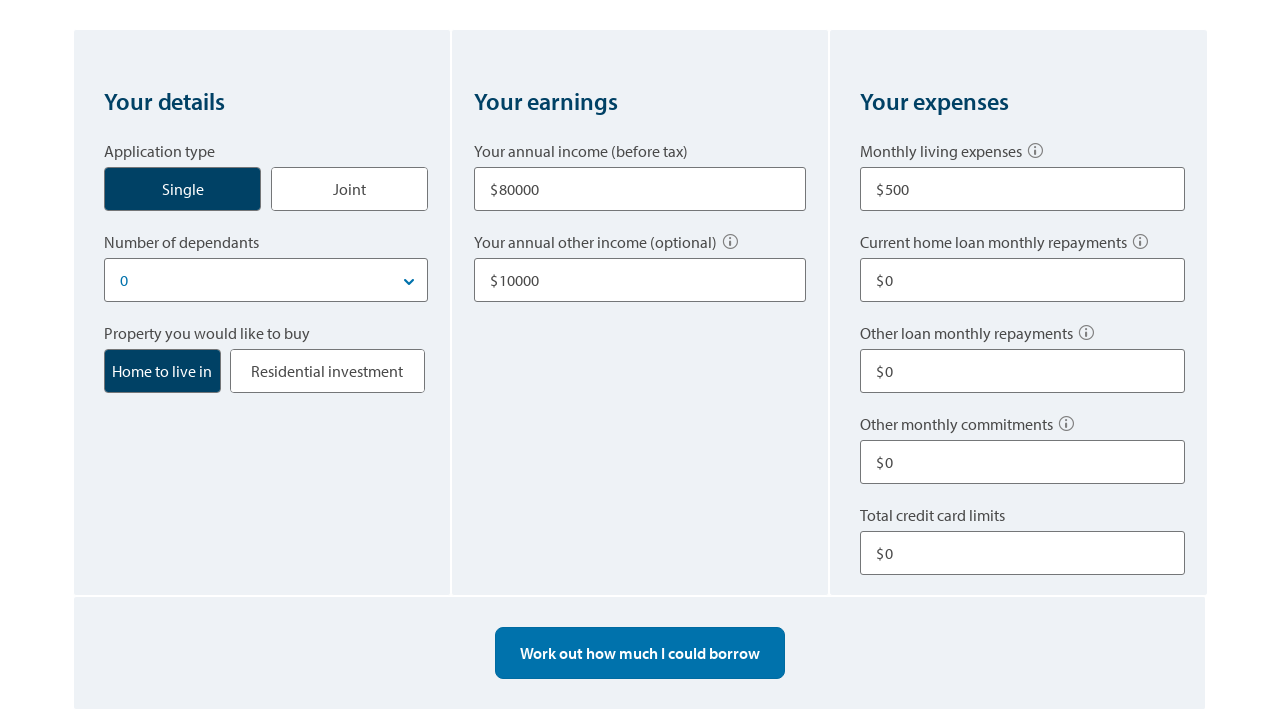

Entered current home loan repayments of $0 on .input__wrapper >> internal:has="[aria-labelledby='q3q2']" >> input
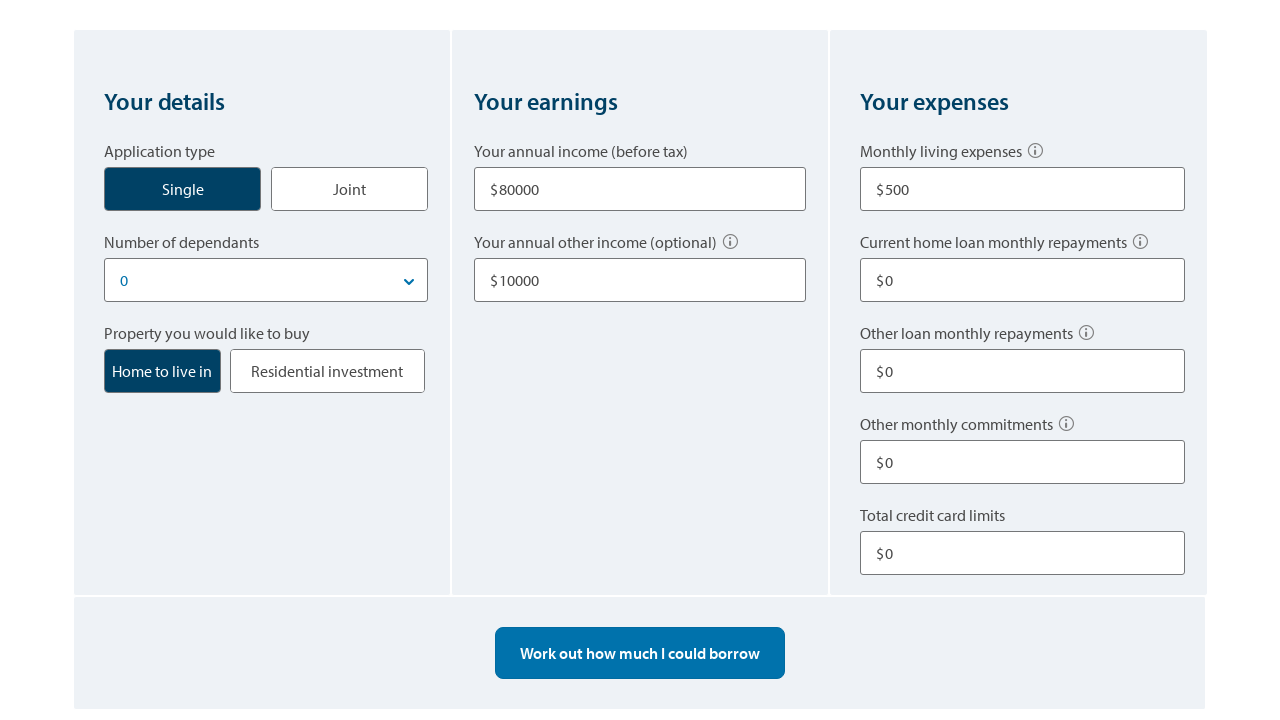

Entered other loan repayments of $100 on .input__wrapper >> internal:has="[aria-labelledby='q3q3']" >> input
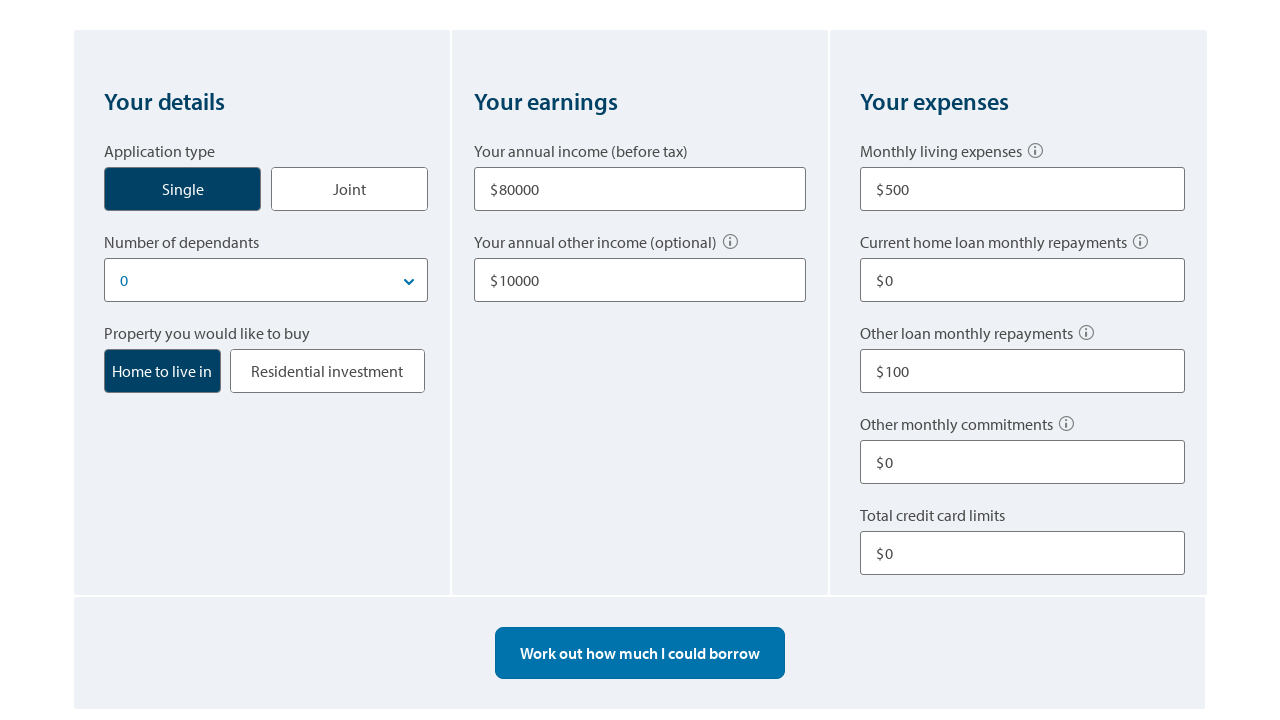

Entered other commitments of $0 on .input__wrapper >> internal:has="[aria-labelledby='q3q4']" >> input
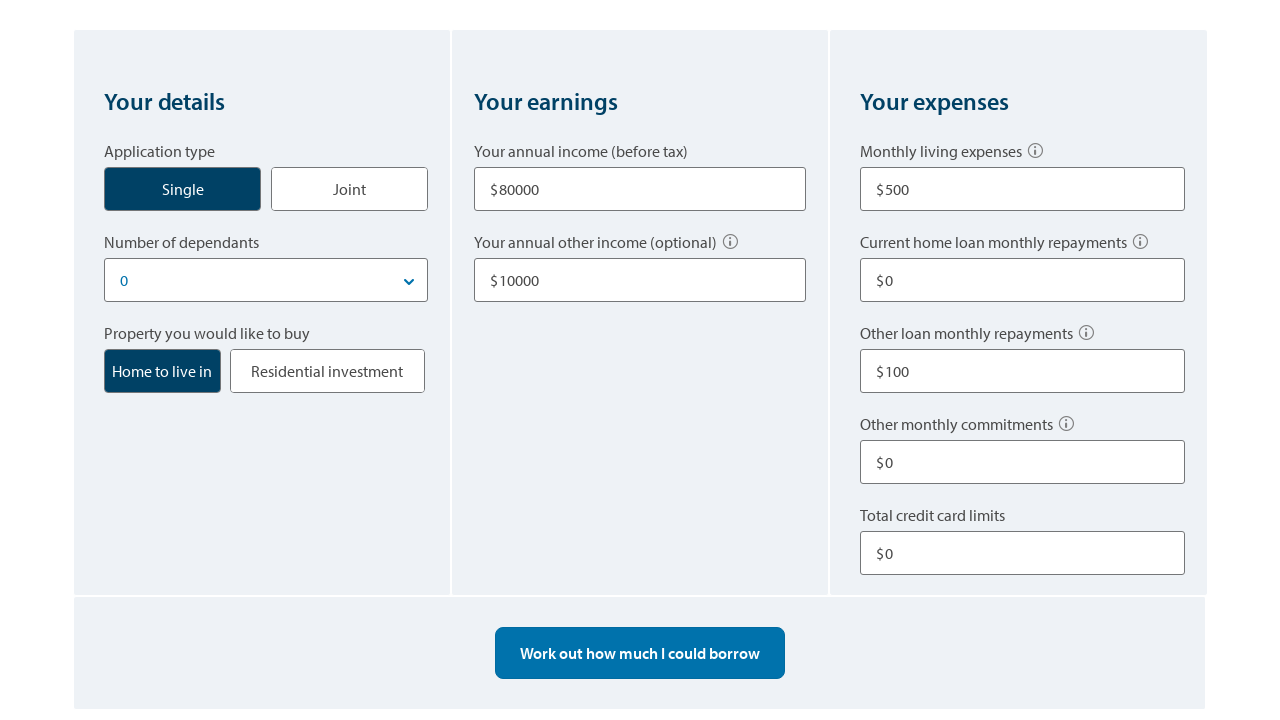

Entered credit card limit of $10,000 on .input__wrapper >> internal:has="[aria-labelledby='q3q5']" >> input
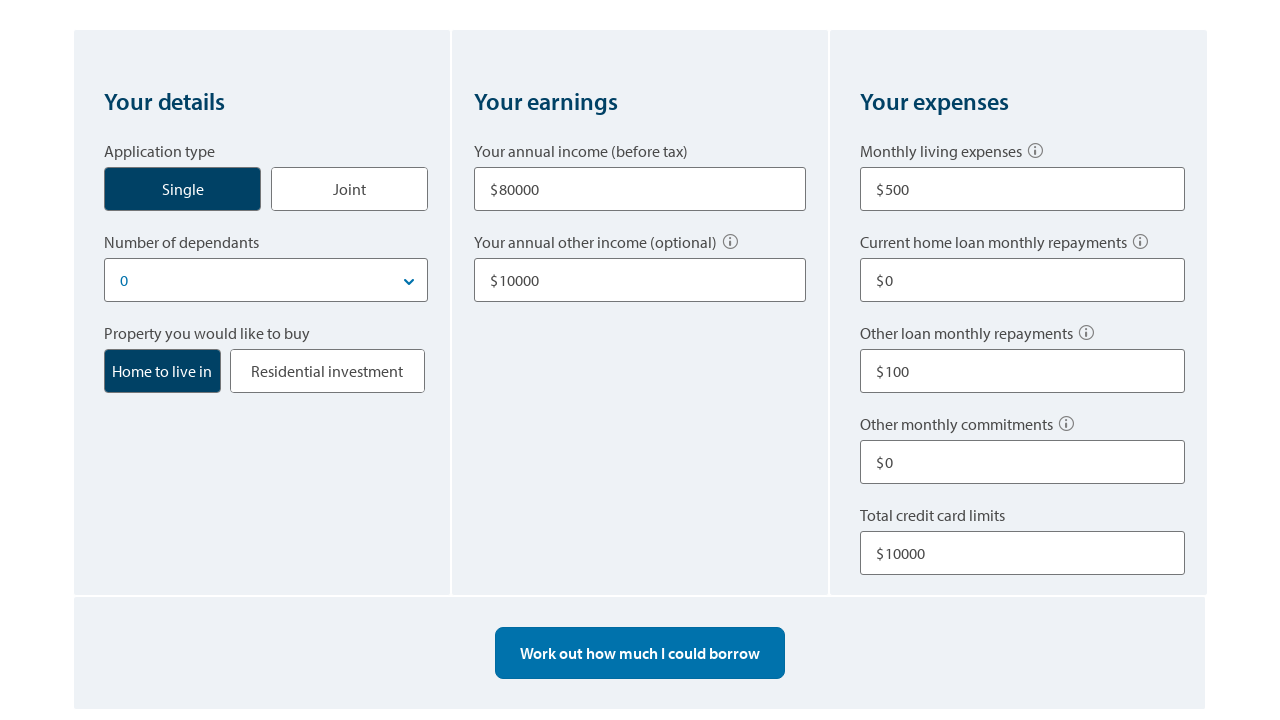

Clicked estimate button to calculate borrowing estimate at (640, 653) on div.borrow__calculate.text--center.clearfix
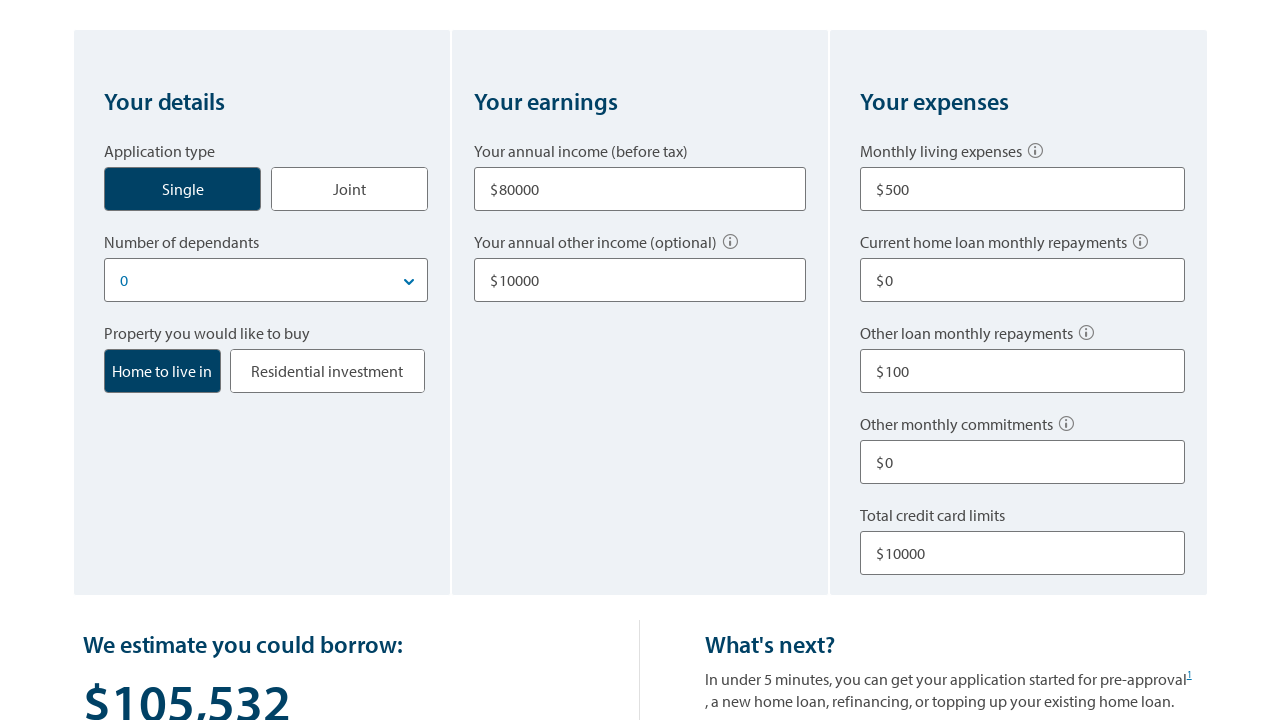

Borrowing estimate amount displayed
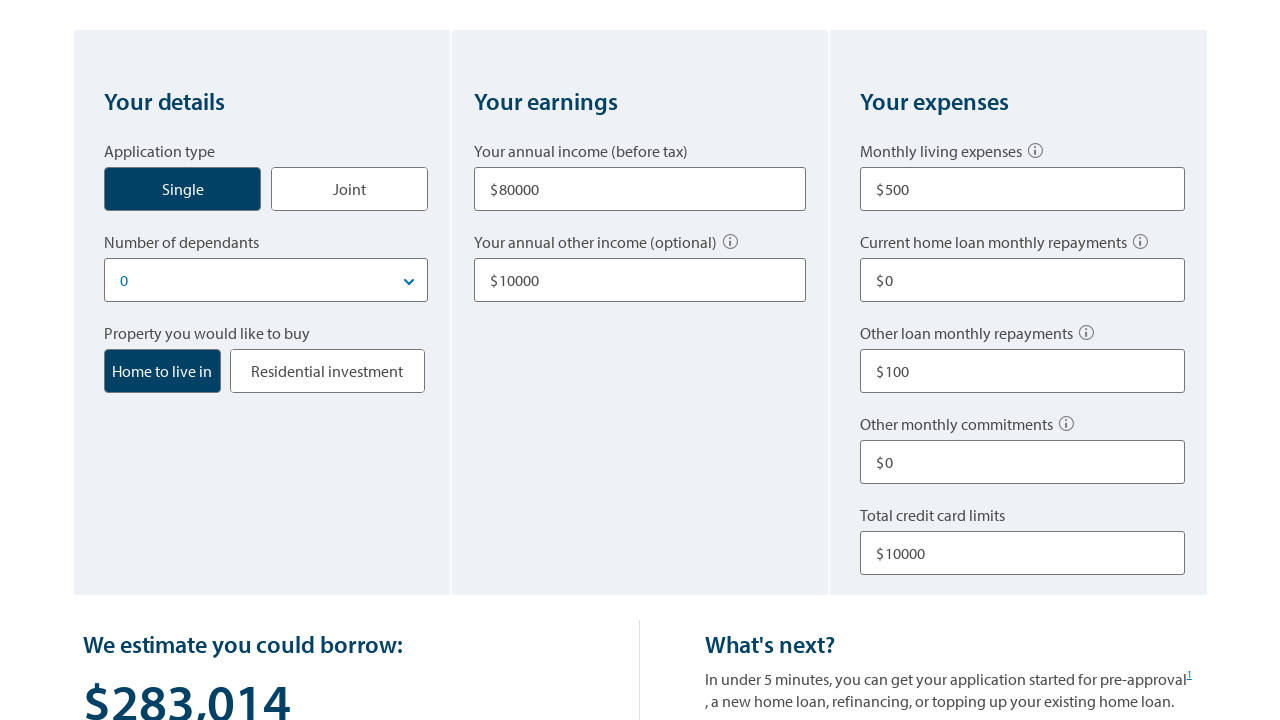

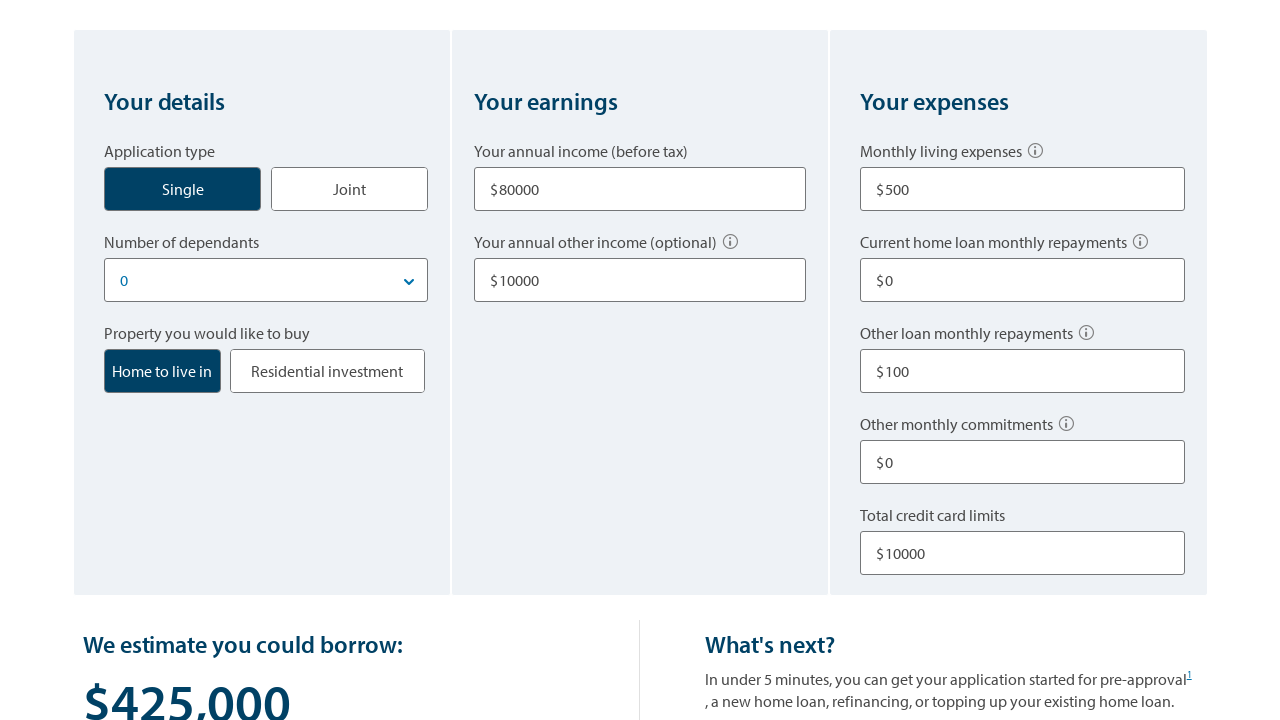